Tests double-click functionality on an interactive element on the Selenium demo page

Starting URL: https://www.selenium.dev/selenium/web/mouse_interaction.html

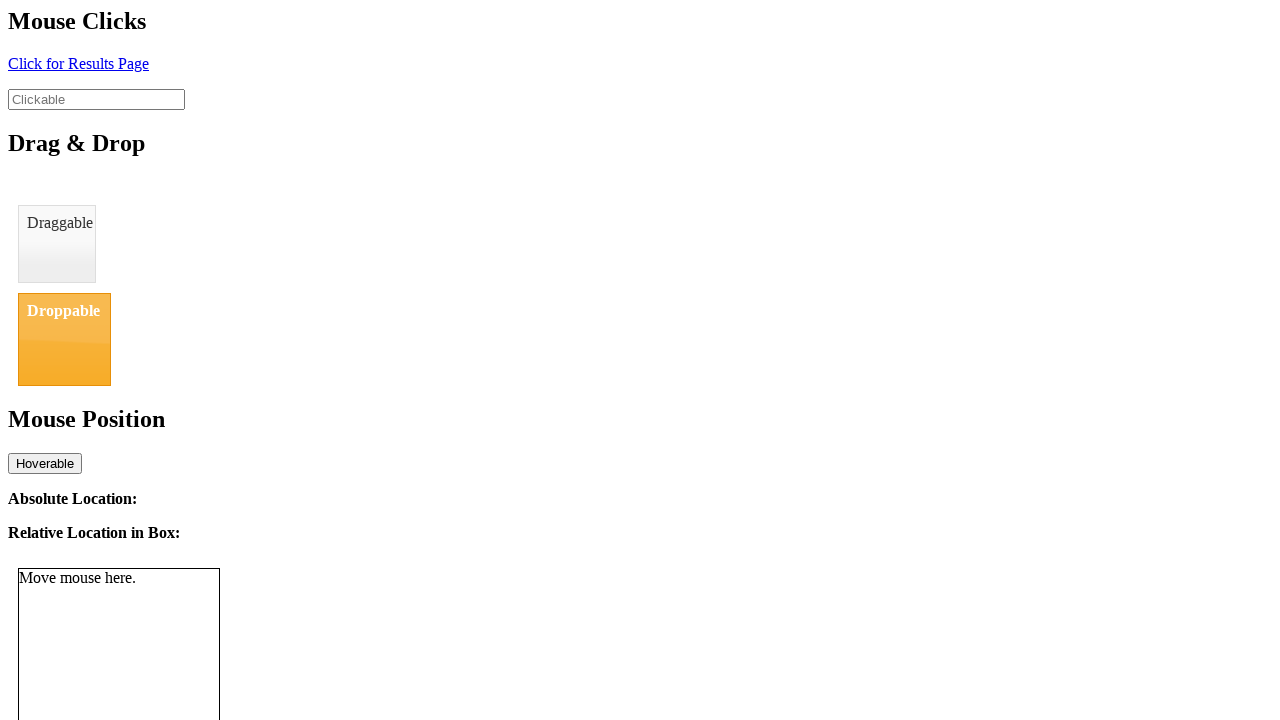

Navigated to Selenium mouse interaction demo page
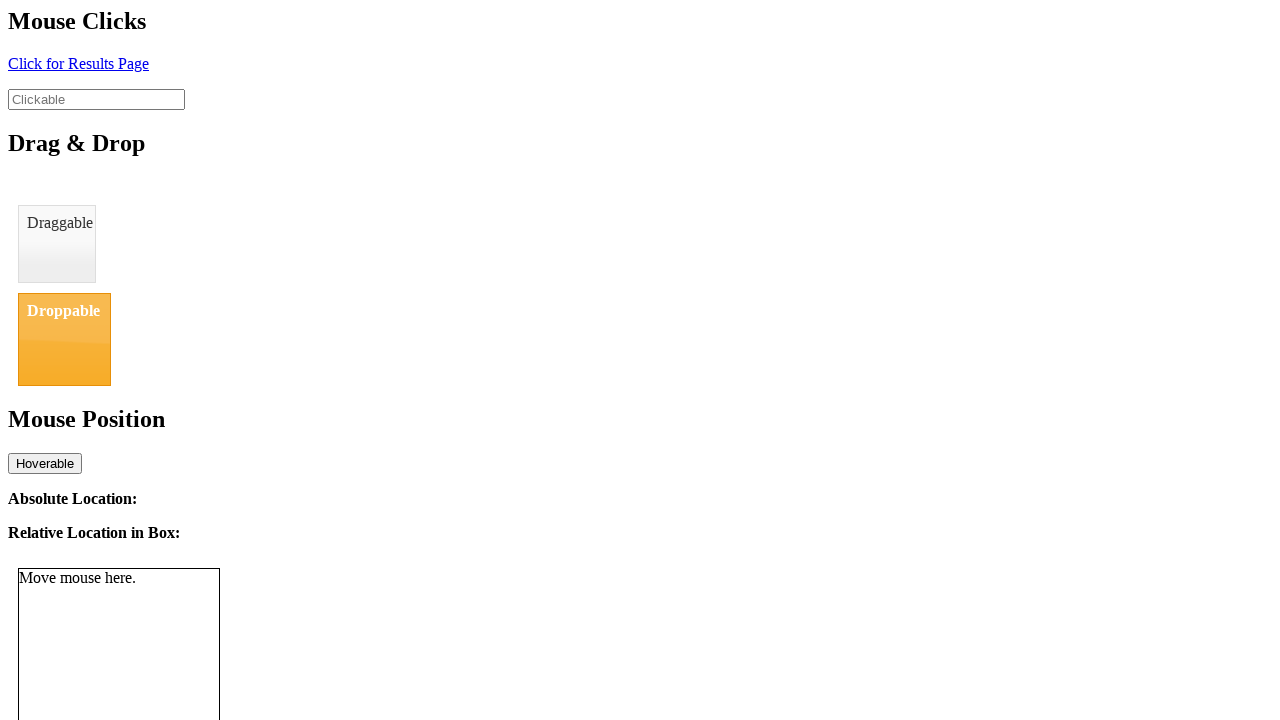

Located the clickable element with id 'clickable'
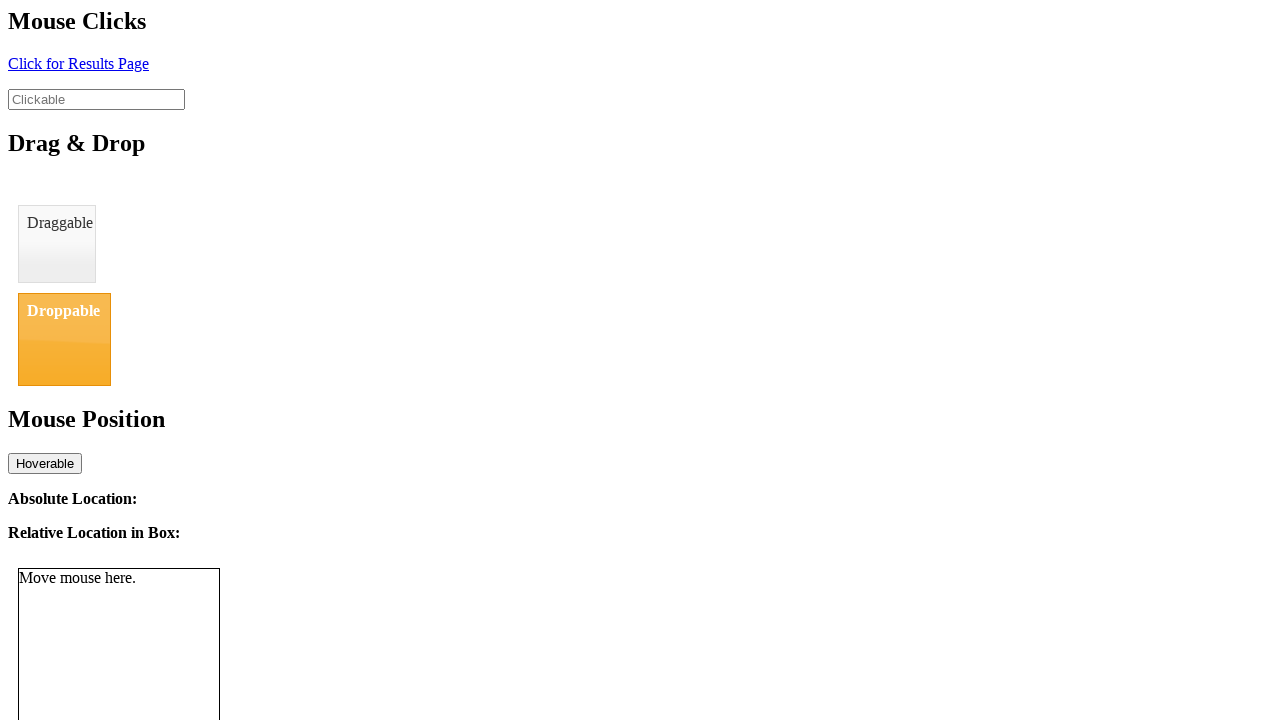

Performed double-click action on the clickable element at (96, 99) on #clickable
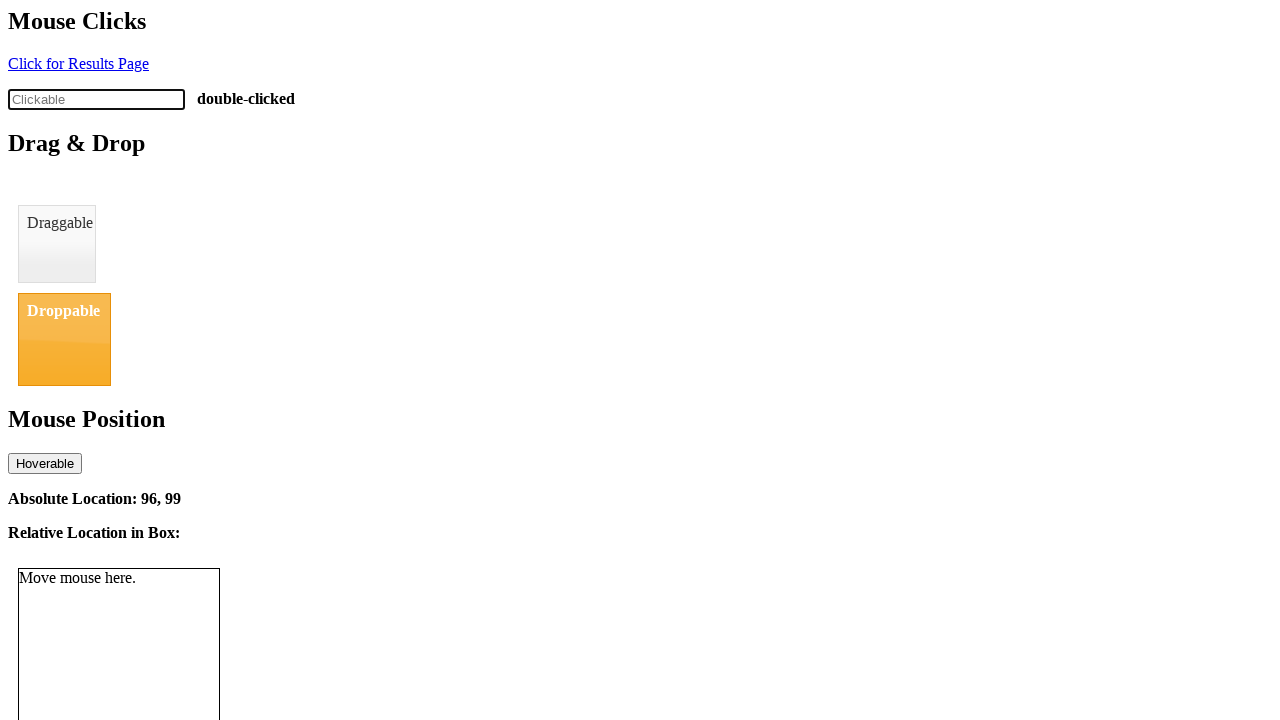

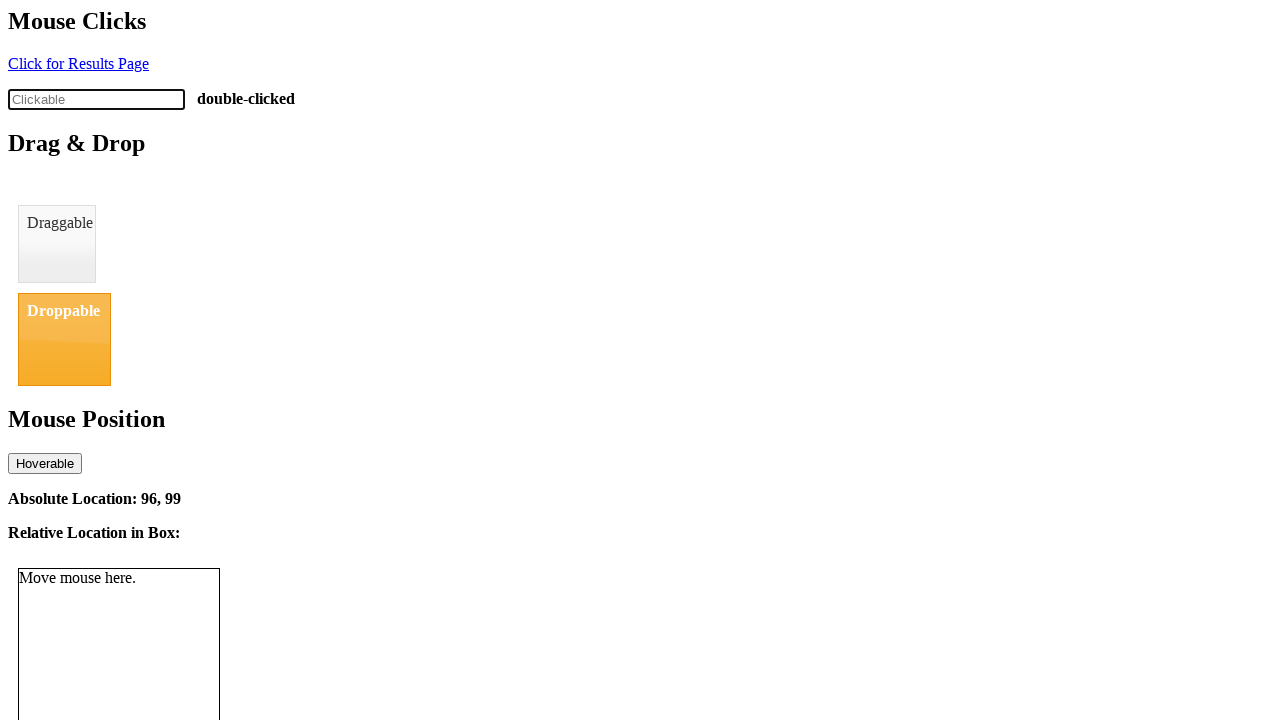